Tests successful login with correct credentials and verifies secure area access

Starting URL: https://the-internet.herokuapp.com

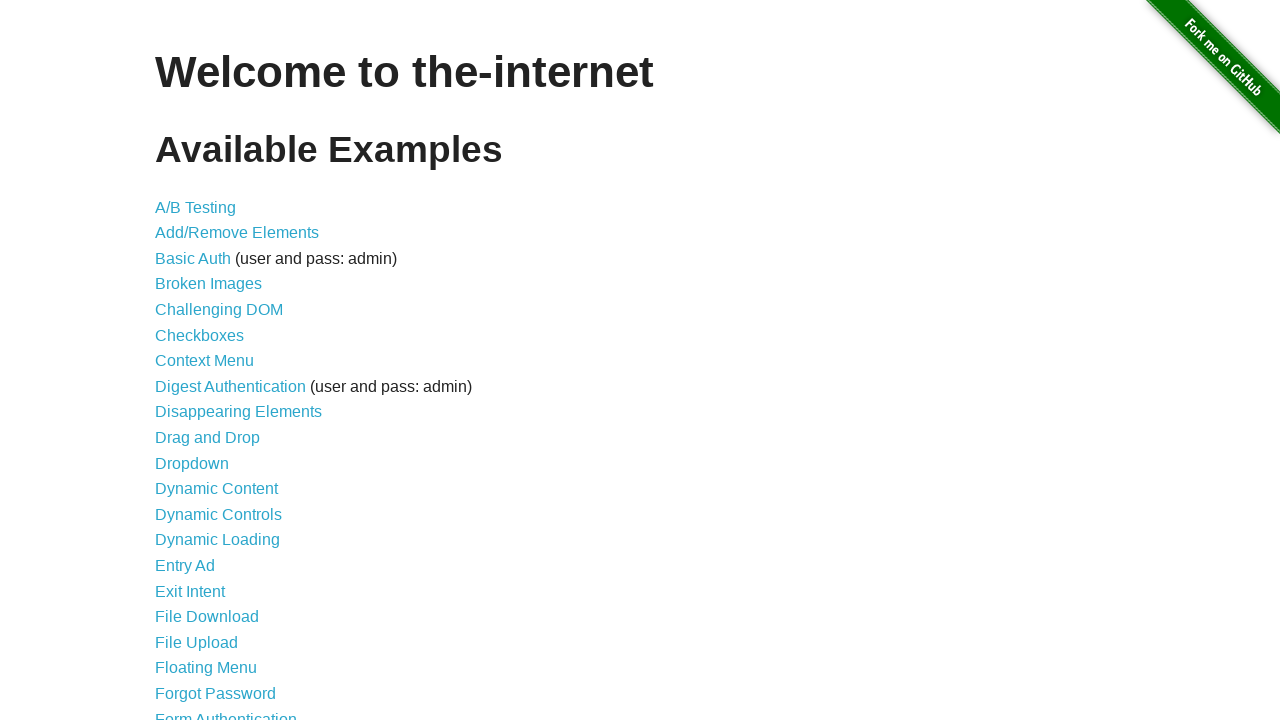

Clicked on Form Authentication link at (226, 712) on xpath=//a[normalize-space()='Form Authentication']
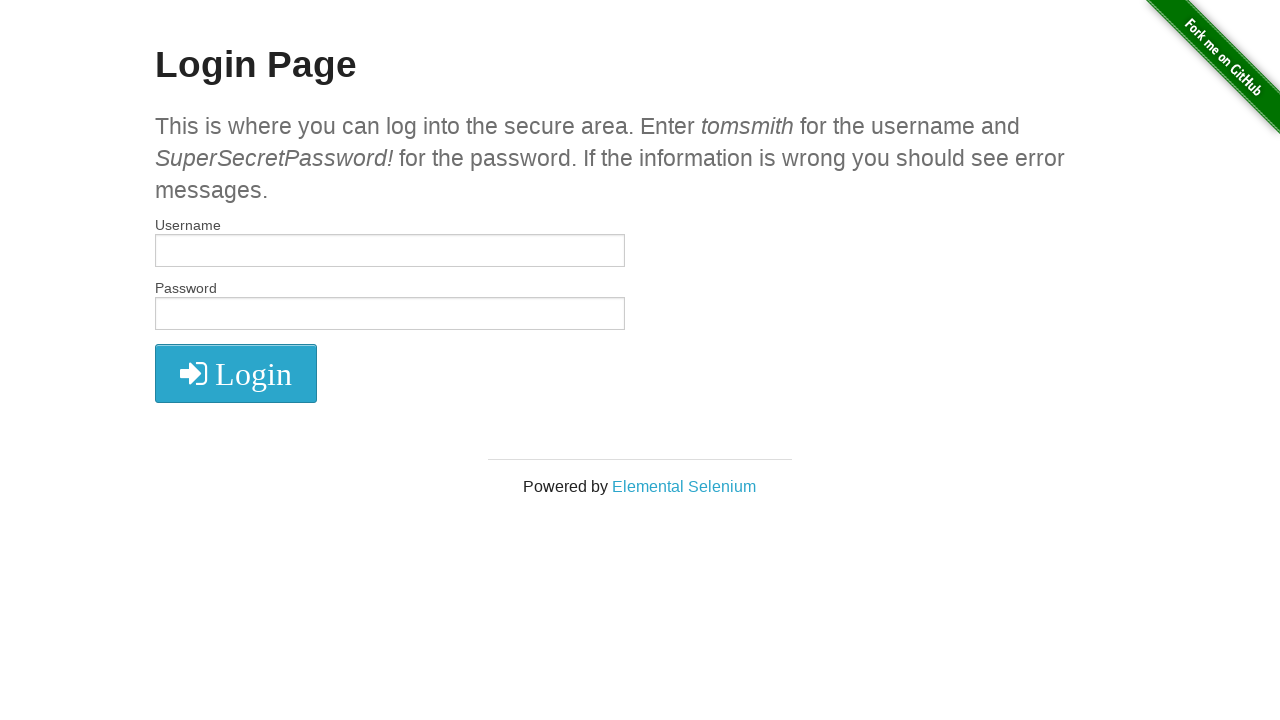

Filled username field with 'tomsmith' on #username
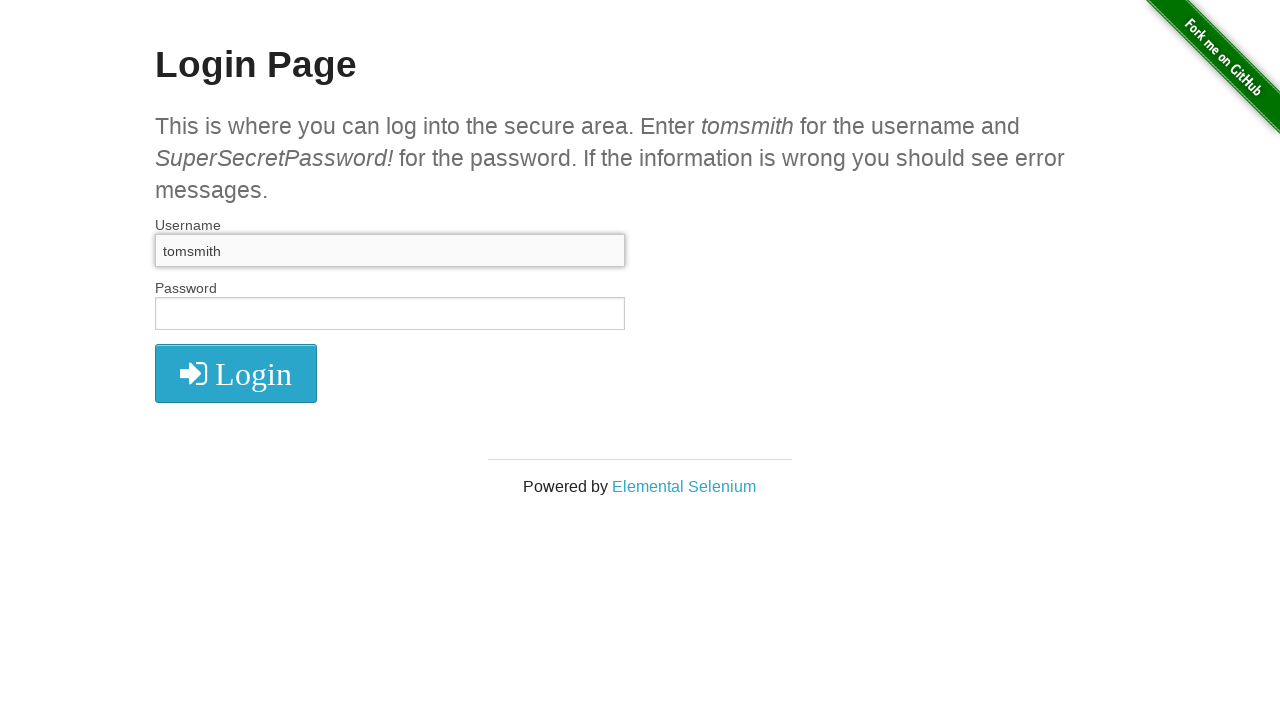

Filled password field with correct password on #password
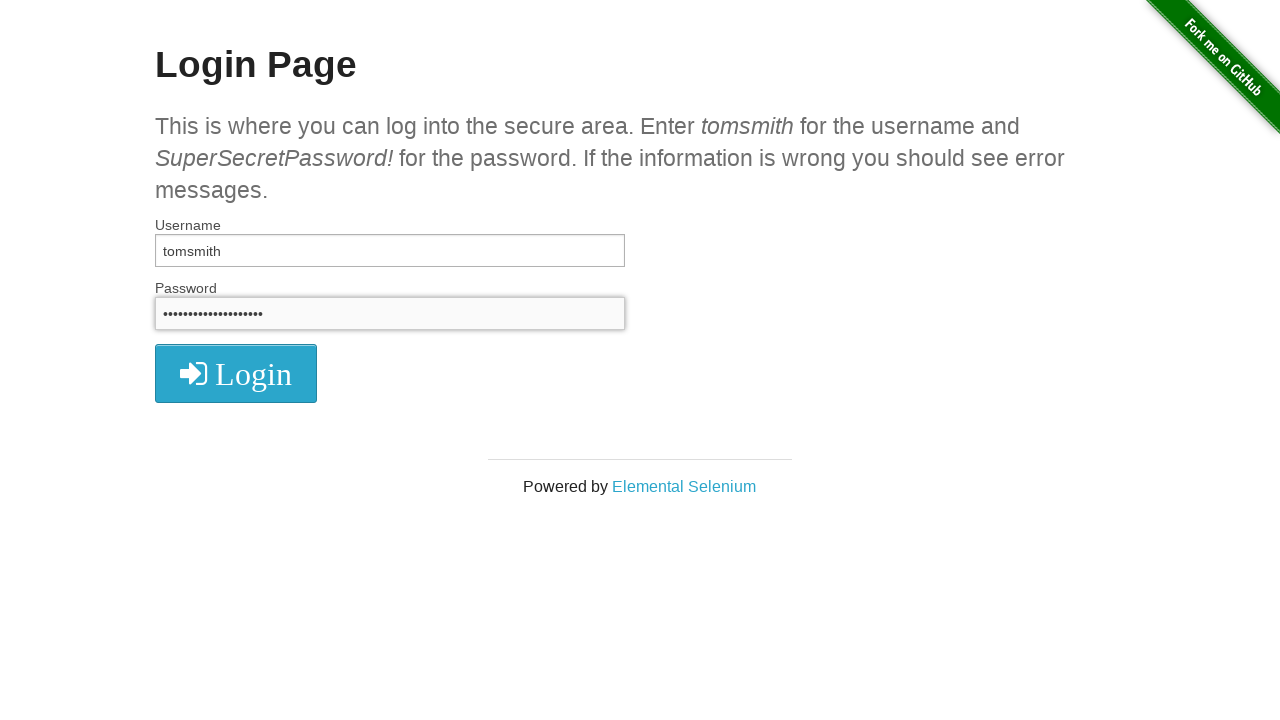

Clicked login submit button at (236, 373) on xpath=//button[@type='submit']
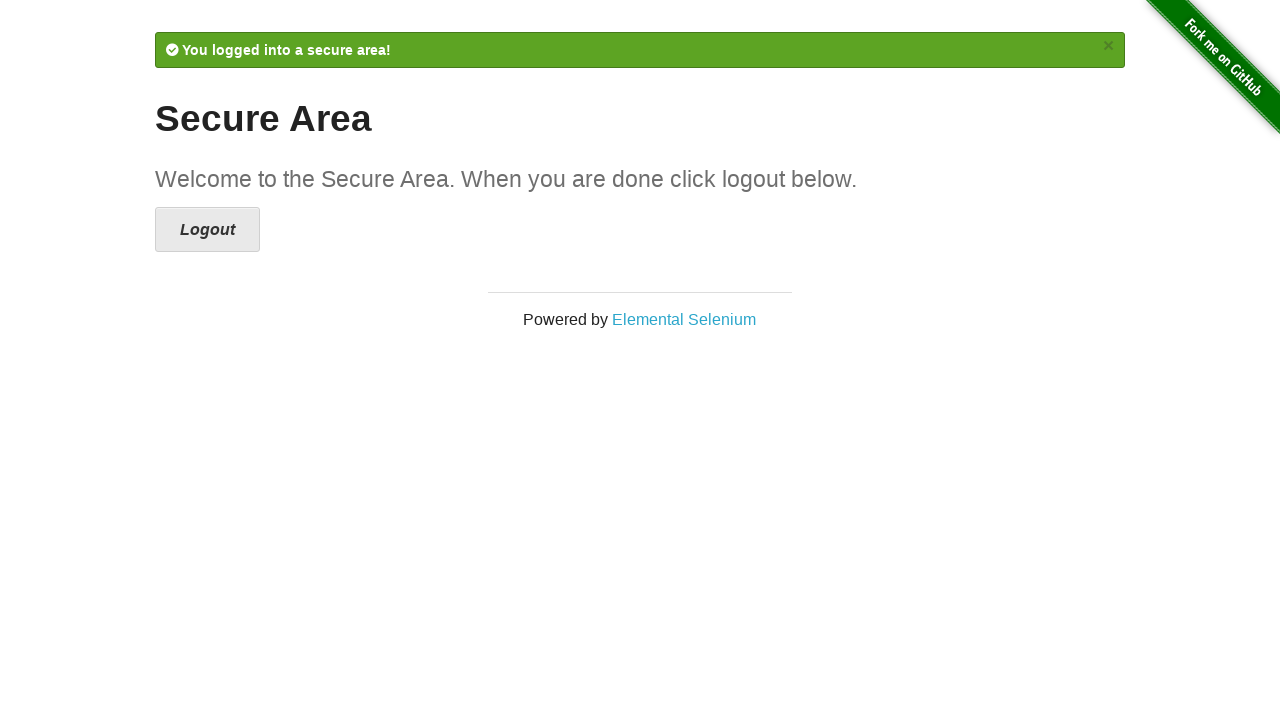

Verified that URL contains '/secure' path
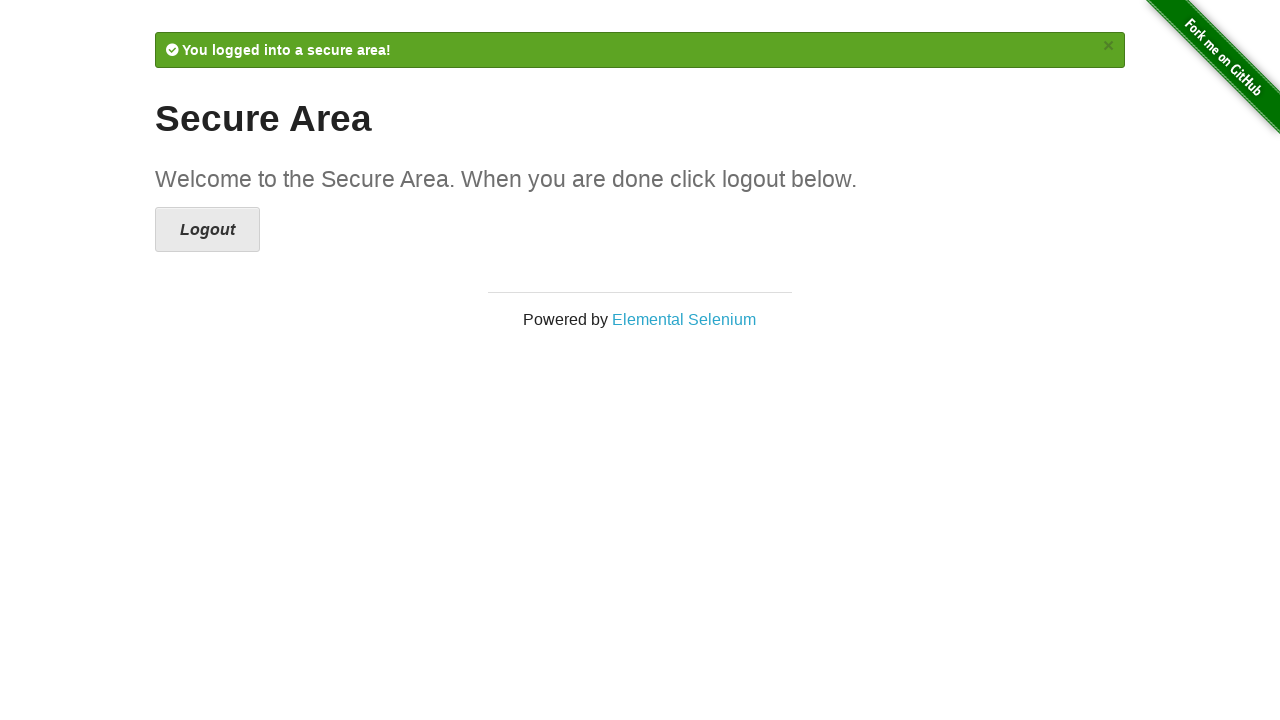

Success message flash notification loaded
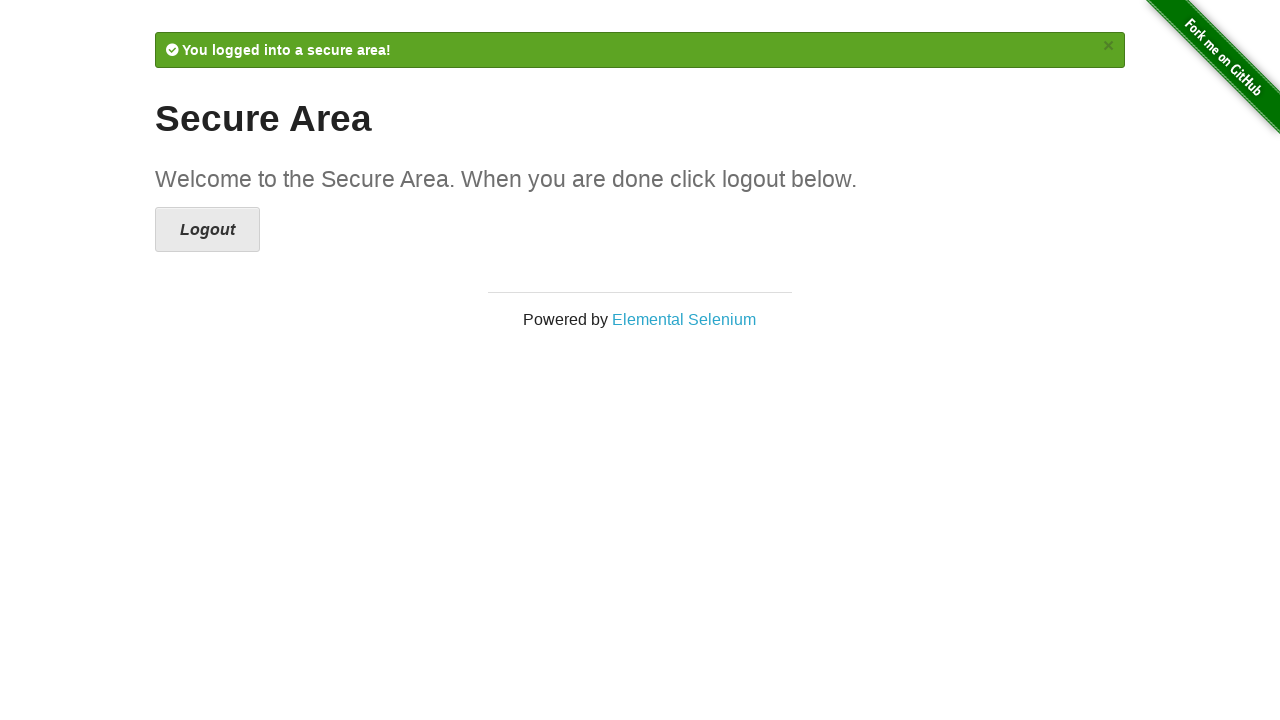

Verified success message is visible
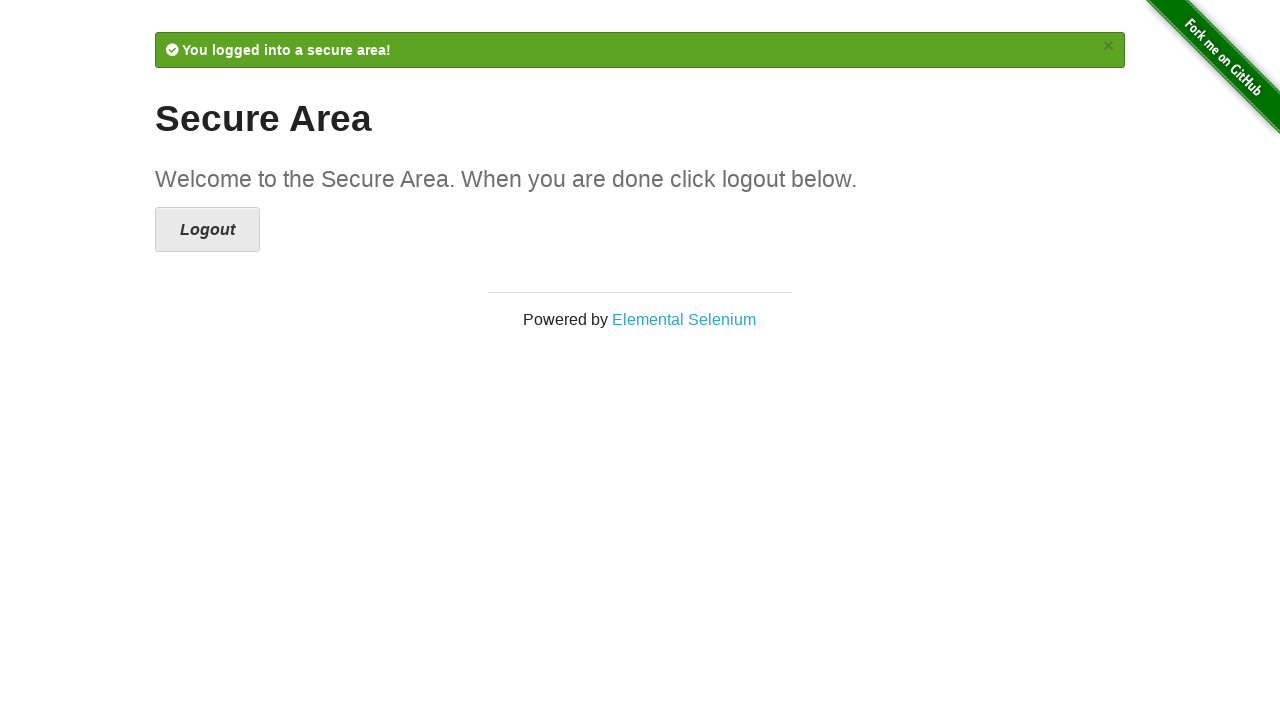

Verified success message contains 'secure area!' text
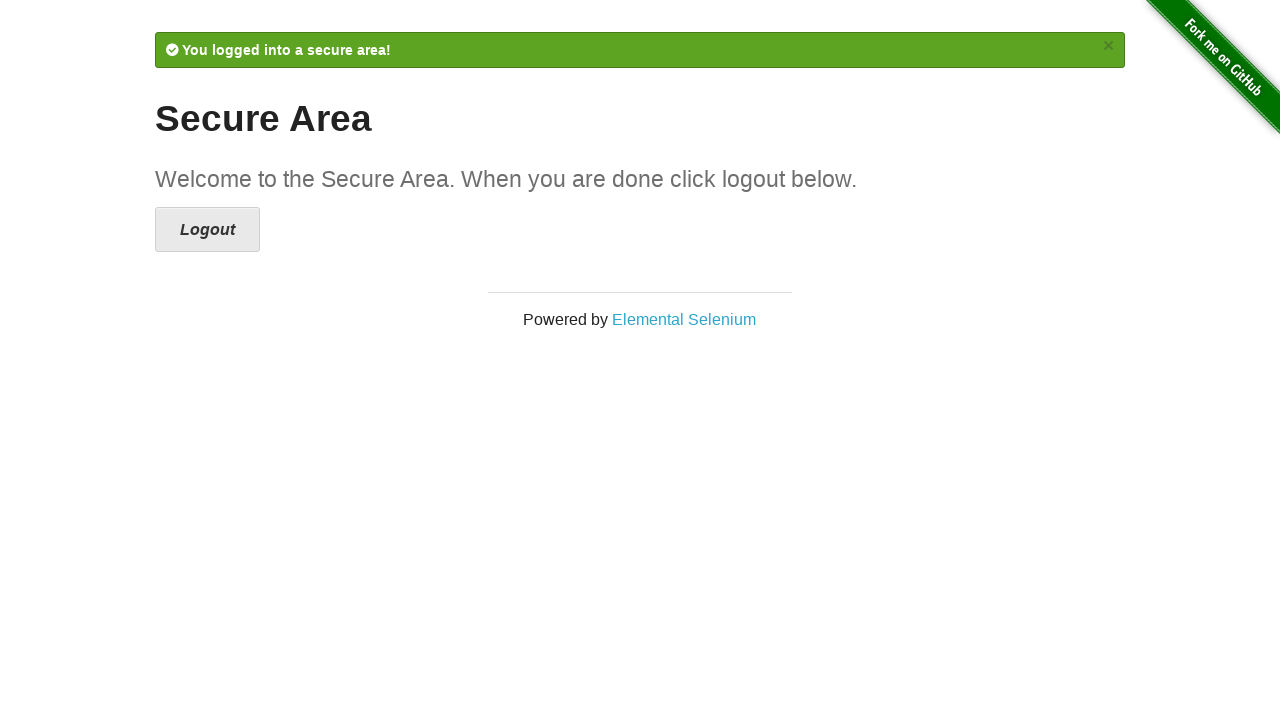

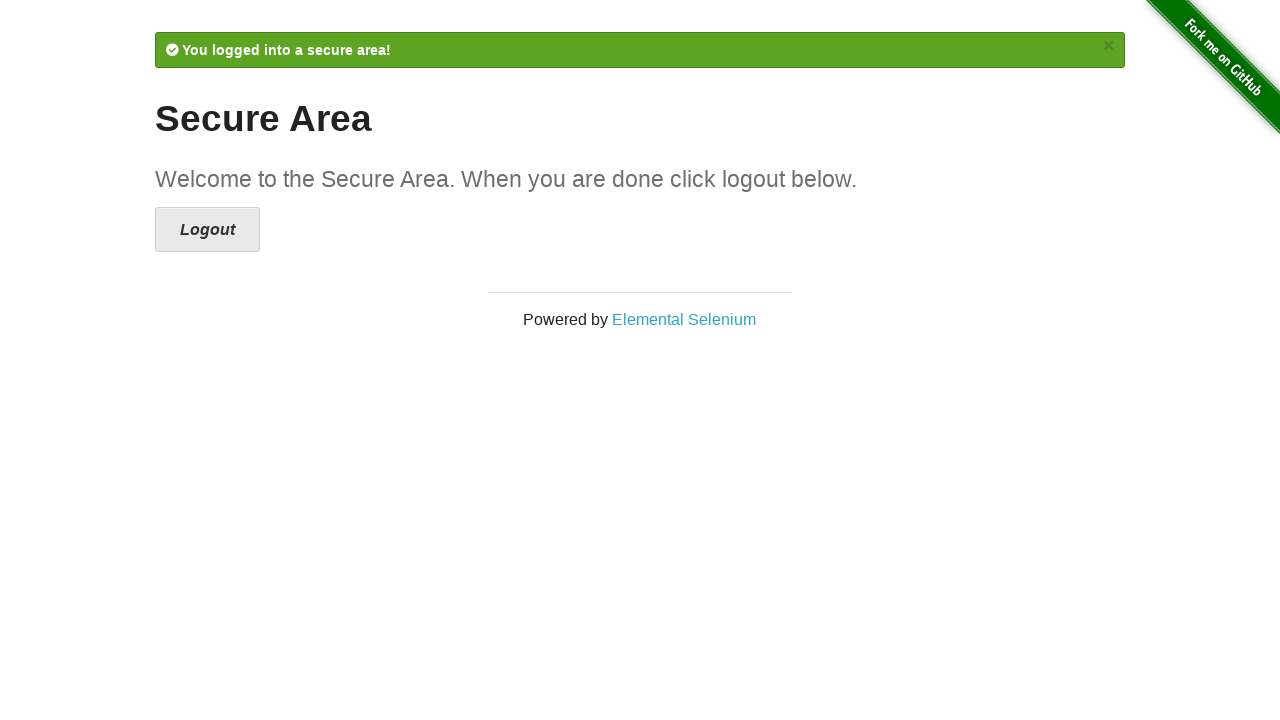